Fills out a comprehensive practice form including personal details, date selection, subjects, hobbies, file upload, and address information, then submits the form and closes the confirmation modal

Starting URL: https://demoqa.com/automation-practice-form

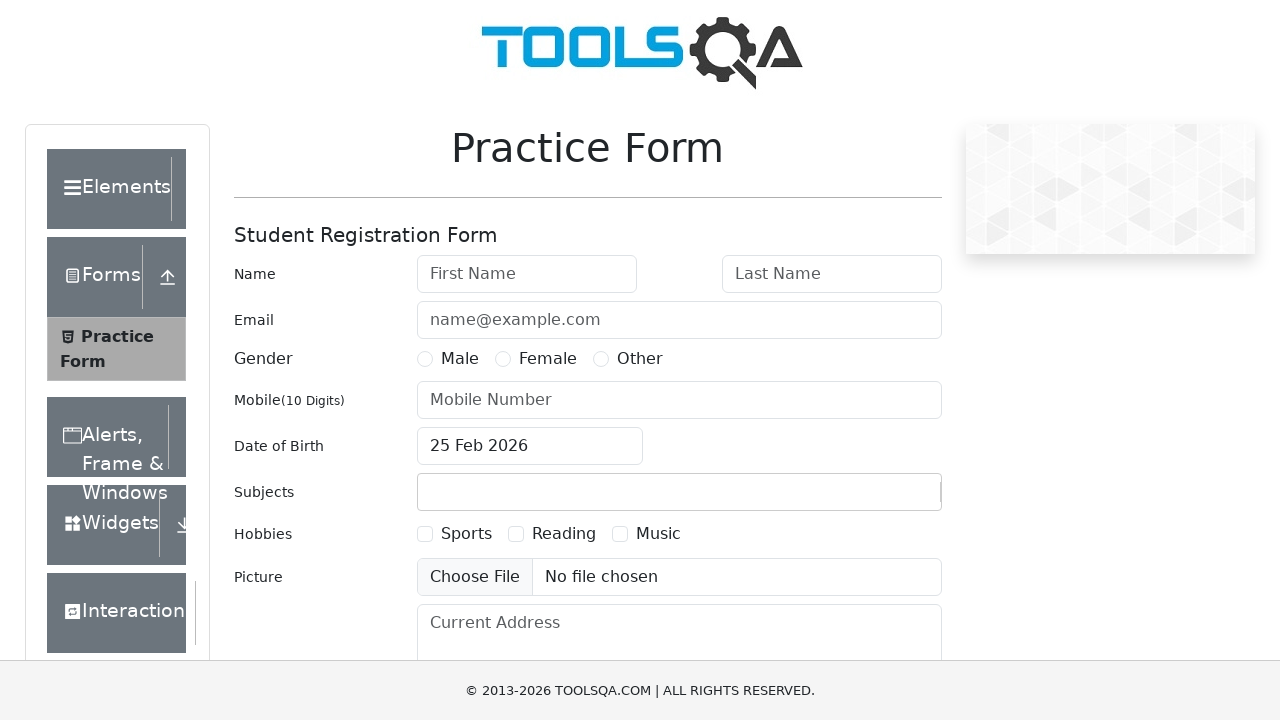

Filled first name field with 'Juan' on input[id='firstName']
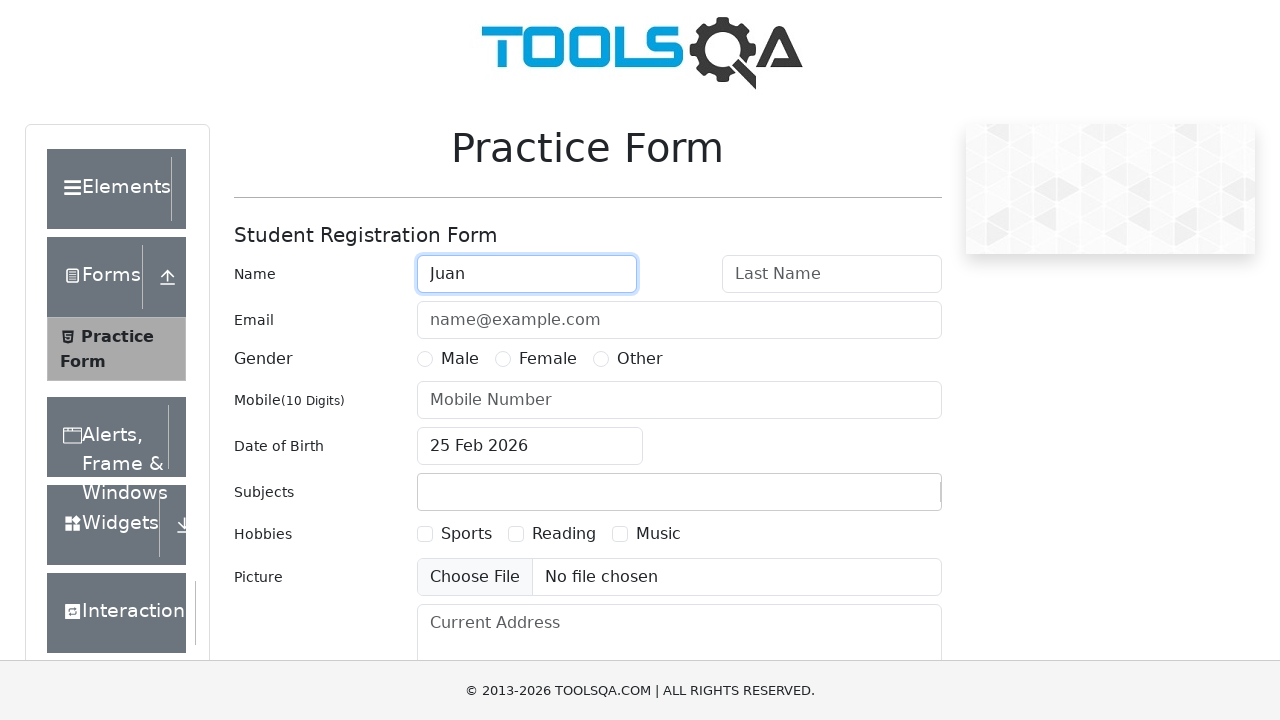

Filled last name field with 'Navarro' on input[id='lastName']
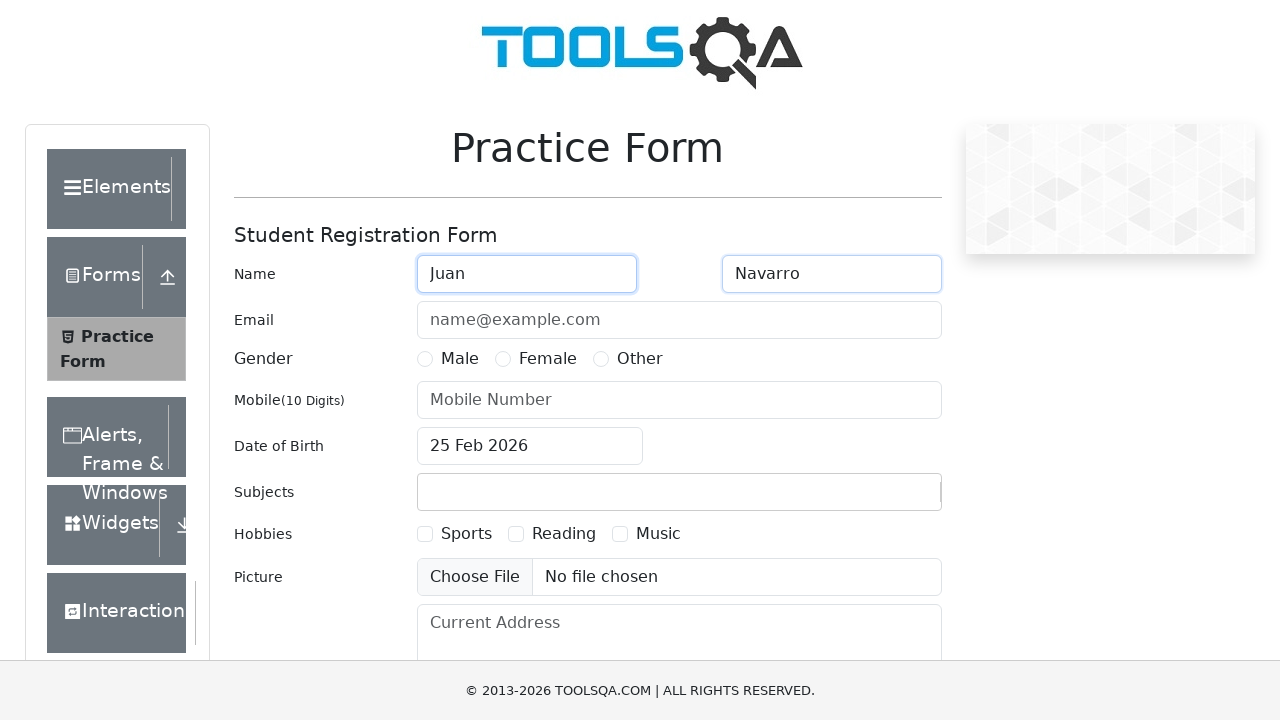

Filled email field with 'jpablonav@gmail.com' on input[id='userEmail']
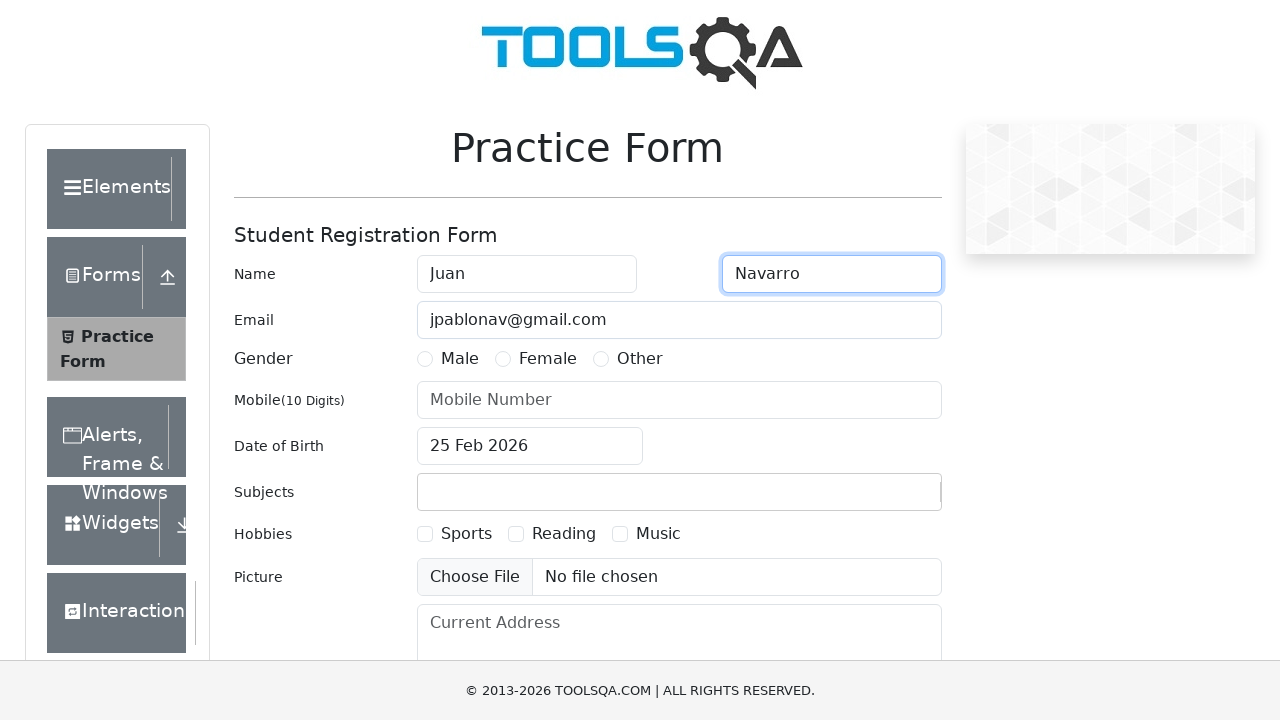

Selected gender option at (460, 359) on label[for='gender-radio-1']
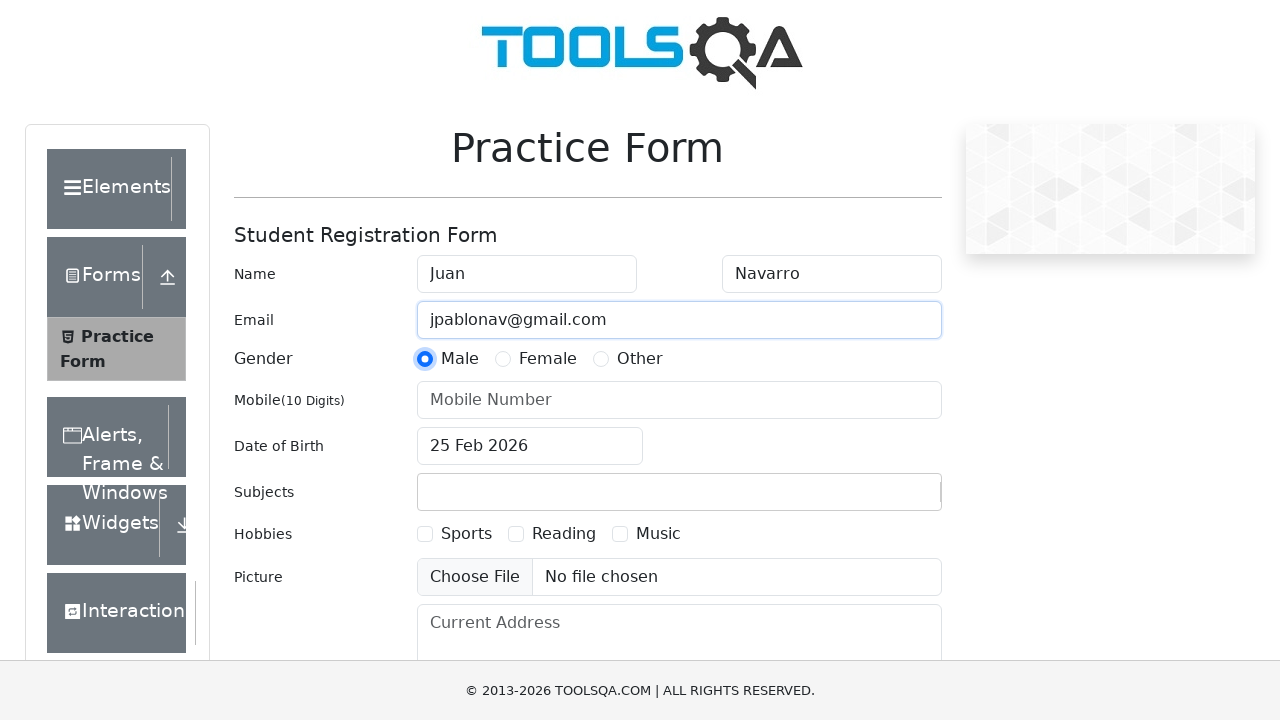

Filled mobile number field with '0123456789' on input[id='userNumber']
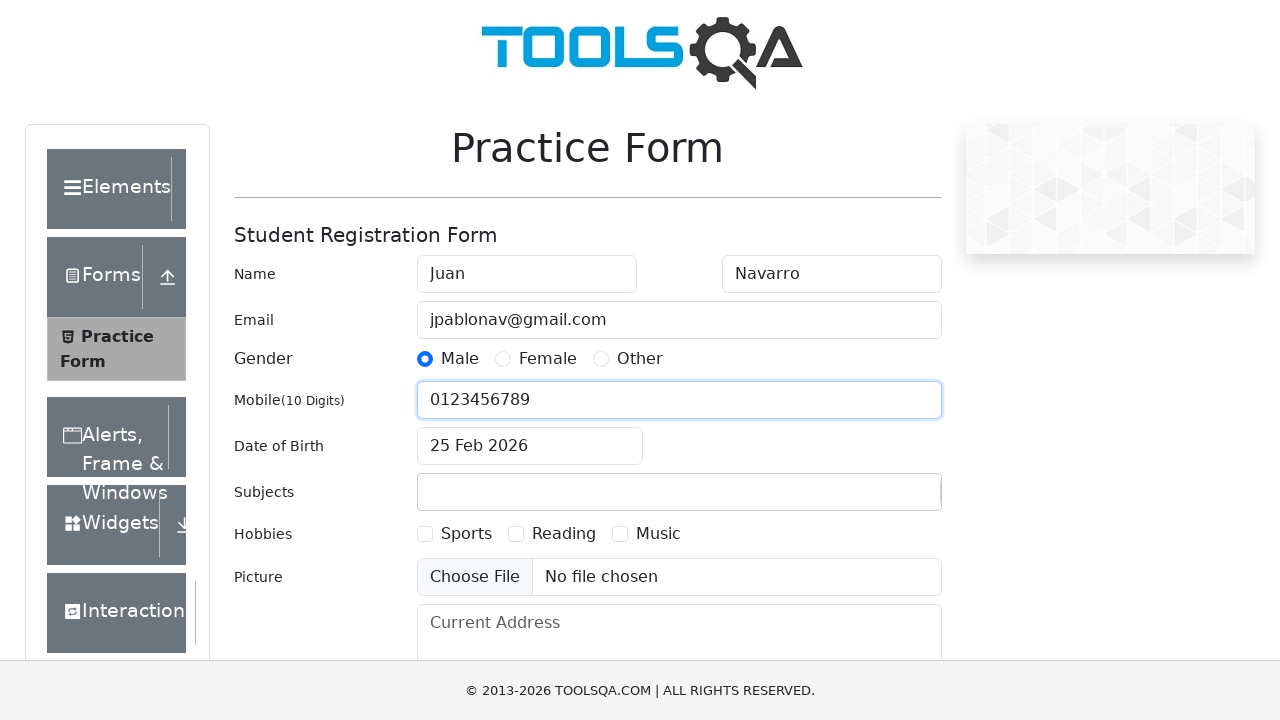

Opened date picker at (530, 446) on input[id='dateOfBirthInput']
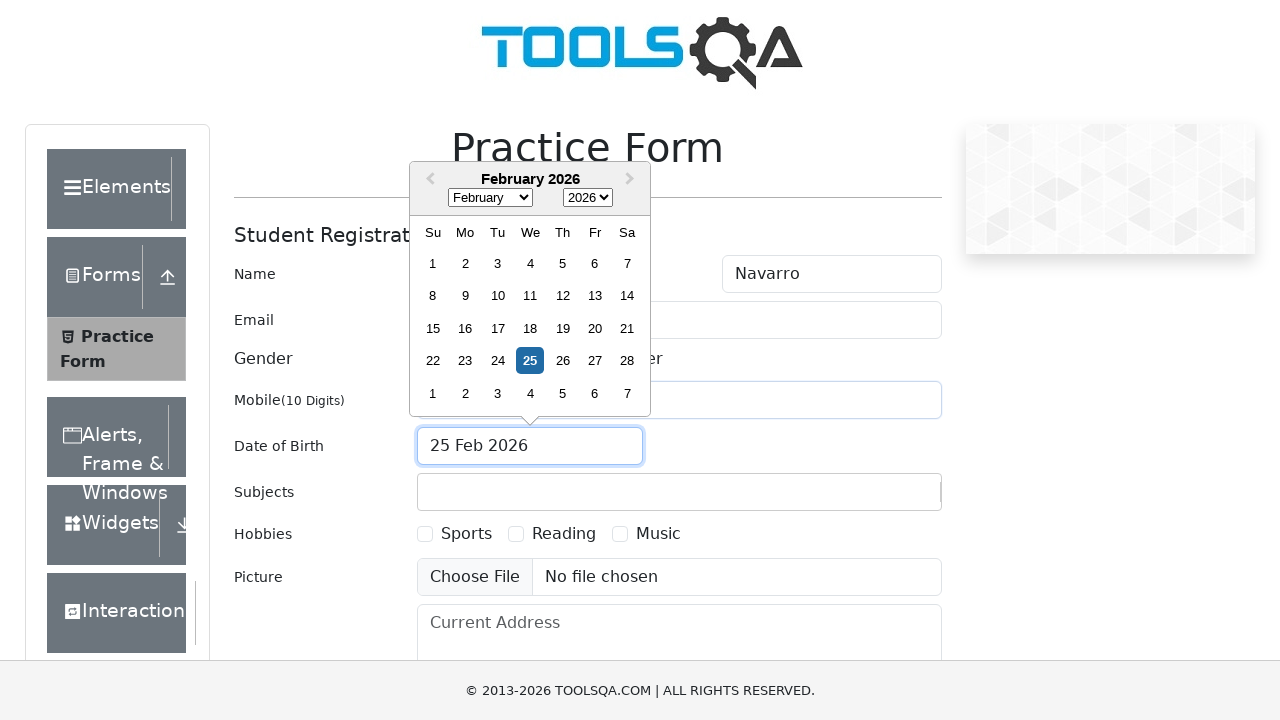

Selected year 2019 on select.react-datepicker__year-select
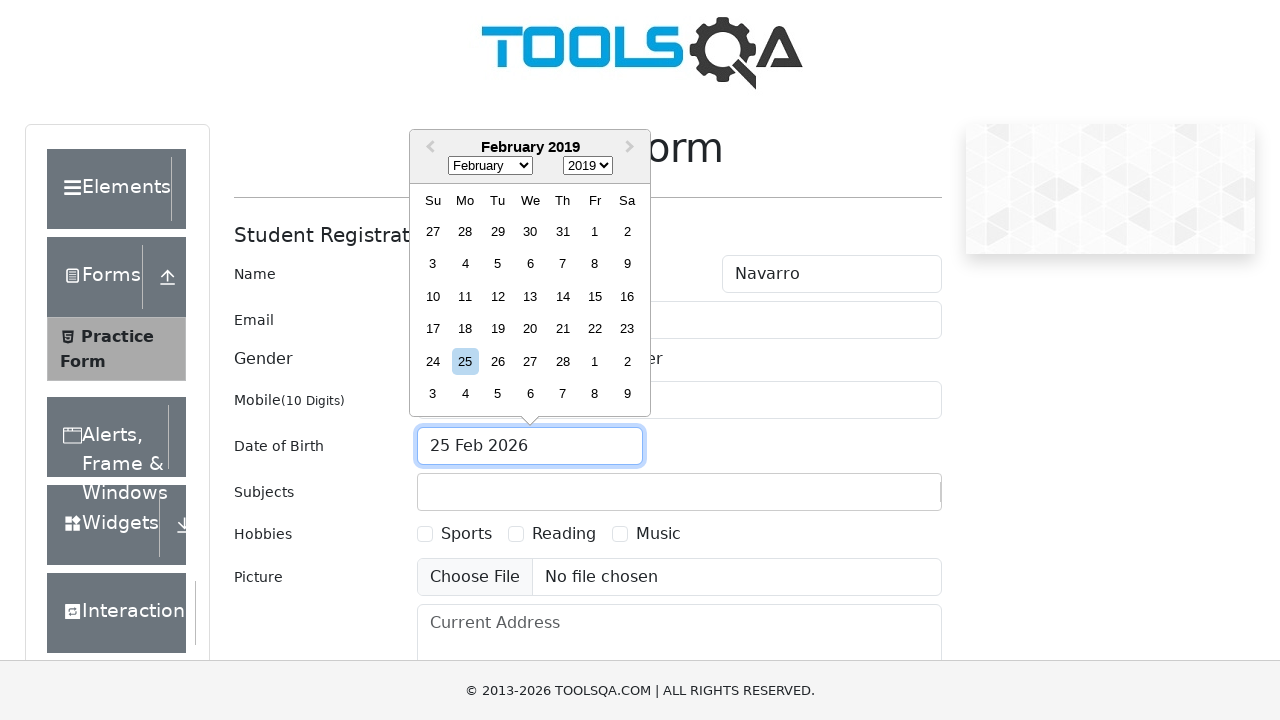

Selected month January on select.react-datepicker__month-select
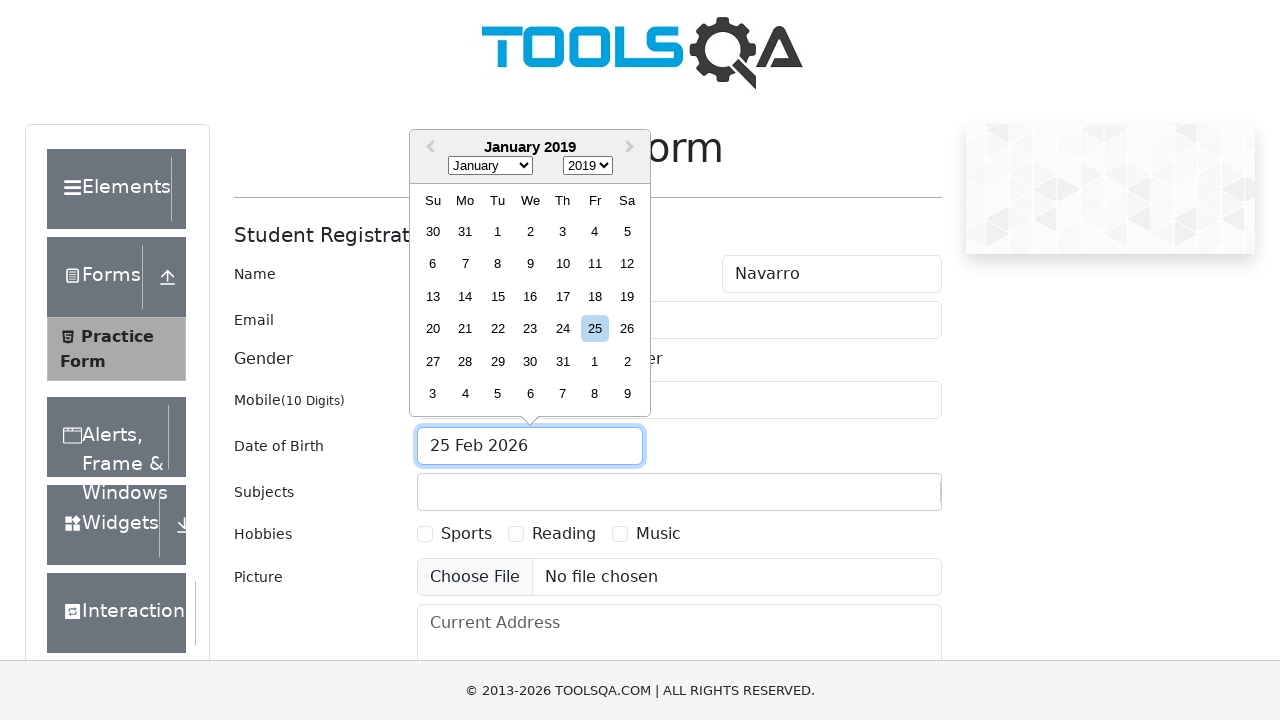

Selected day 15 from date picker at (498, 296) on div.react-datepicker__day.react-datepicker__day--015
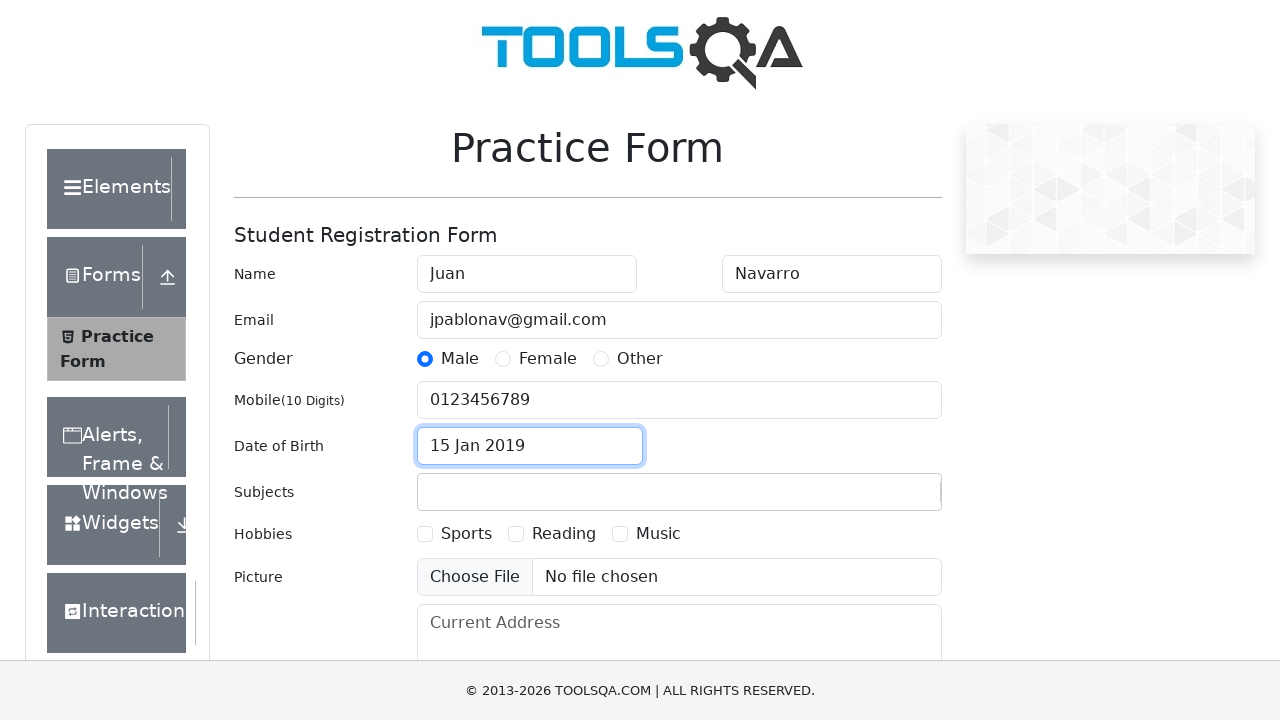

Filled subjects input with 'English' on #subjectsInput
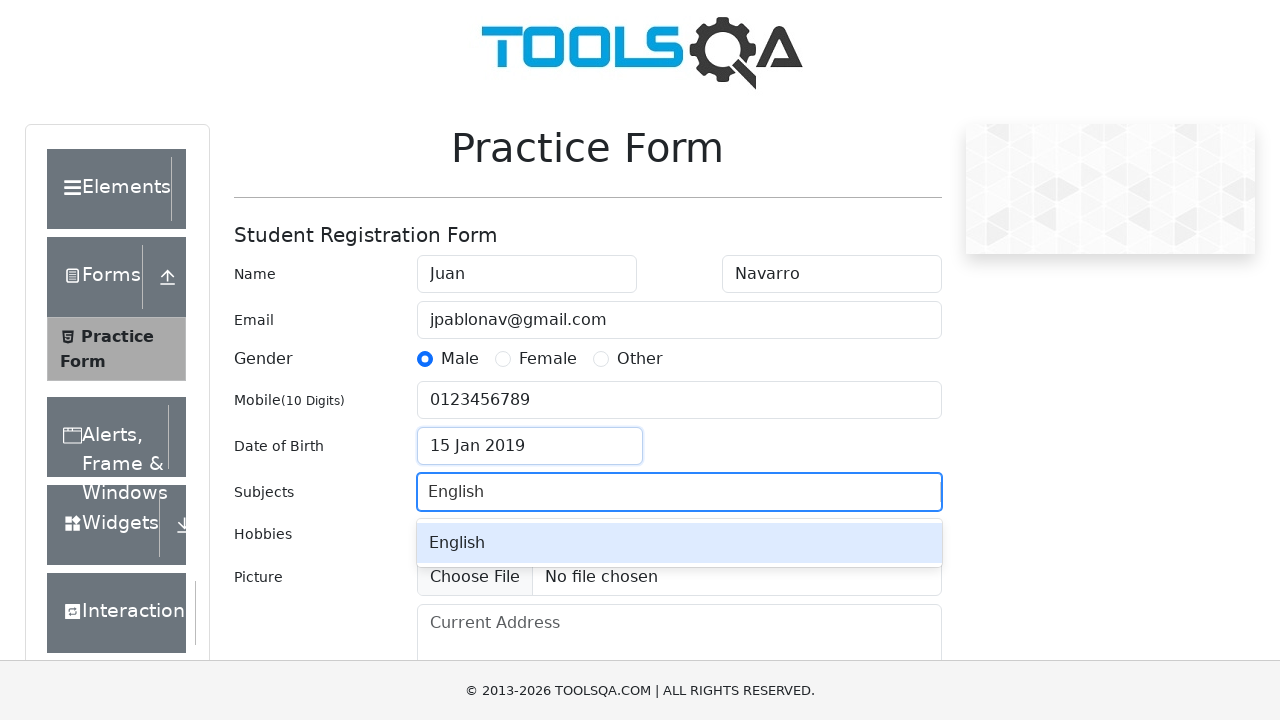

Waited 500ms for subject input processing
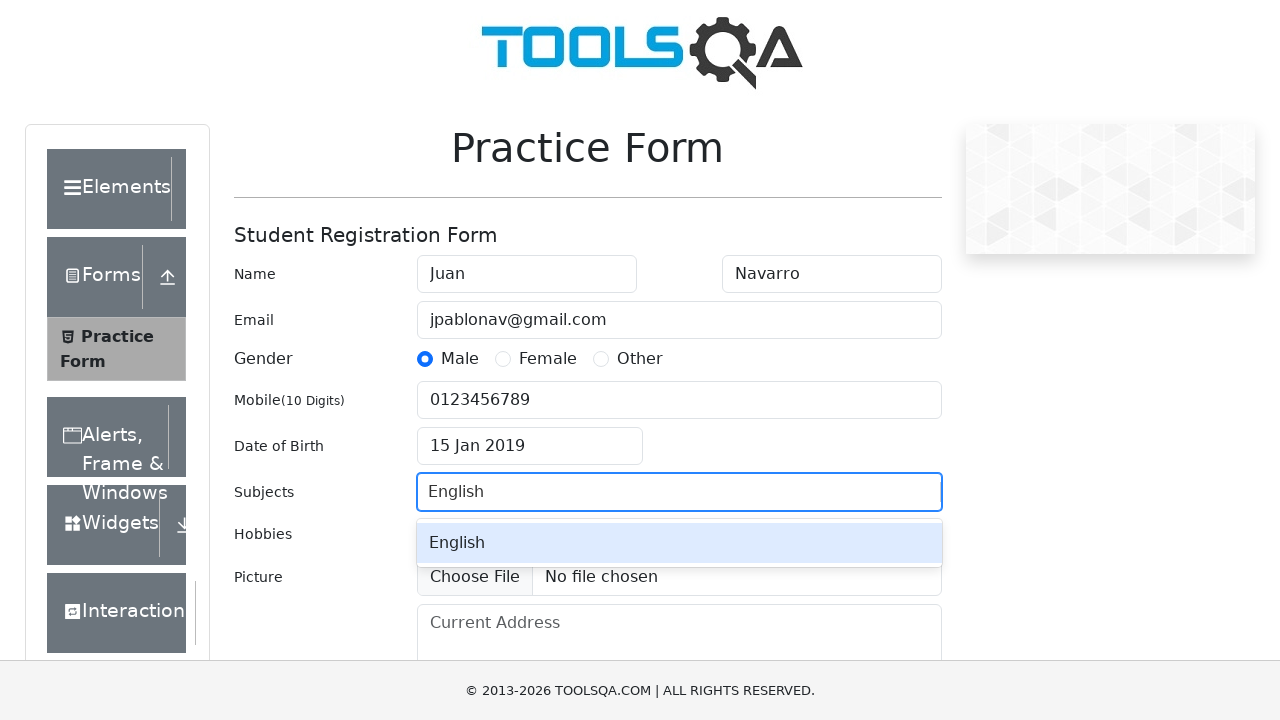

Pressed Enter to add 'English' subject on #subjectsInput
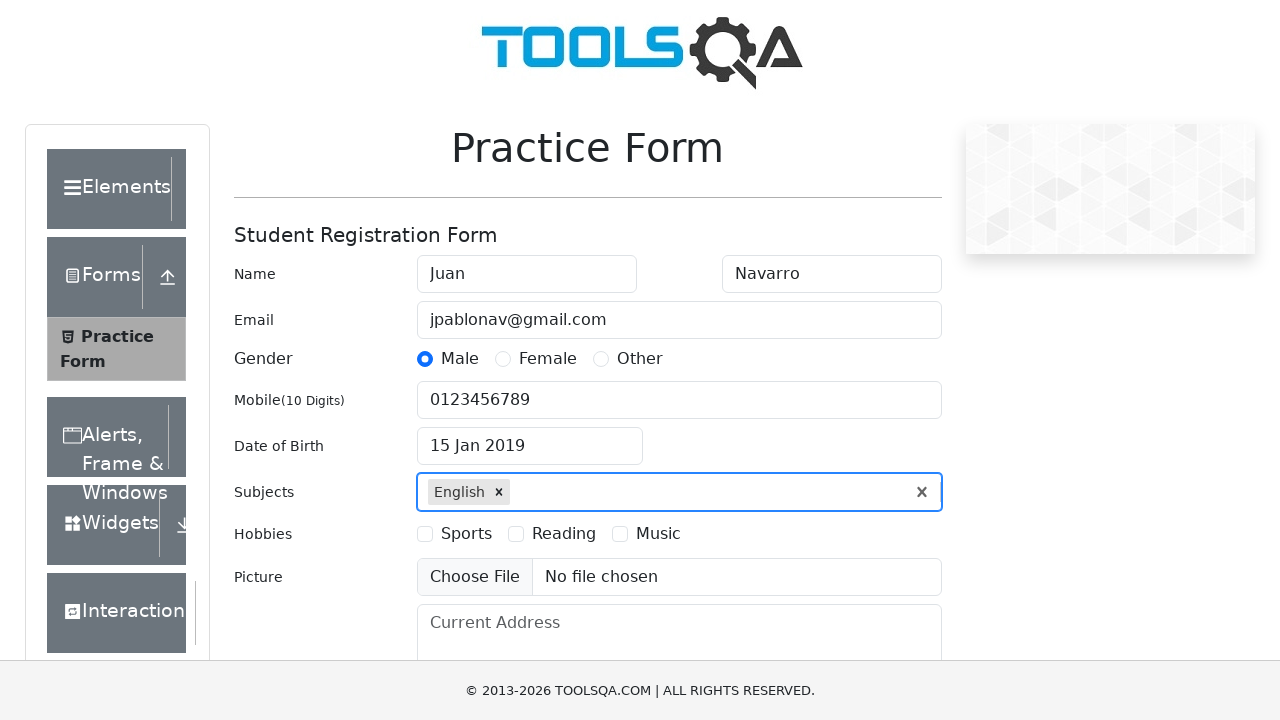

Filled subjects input with 'Maths' on #subjectsInput
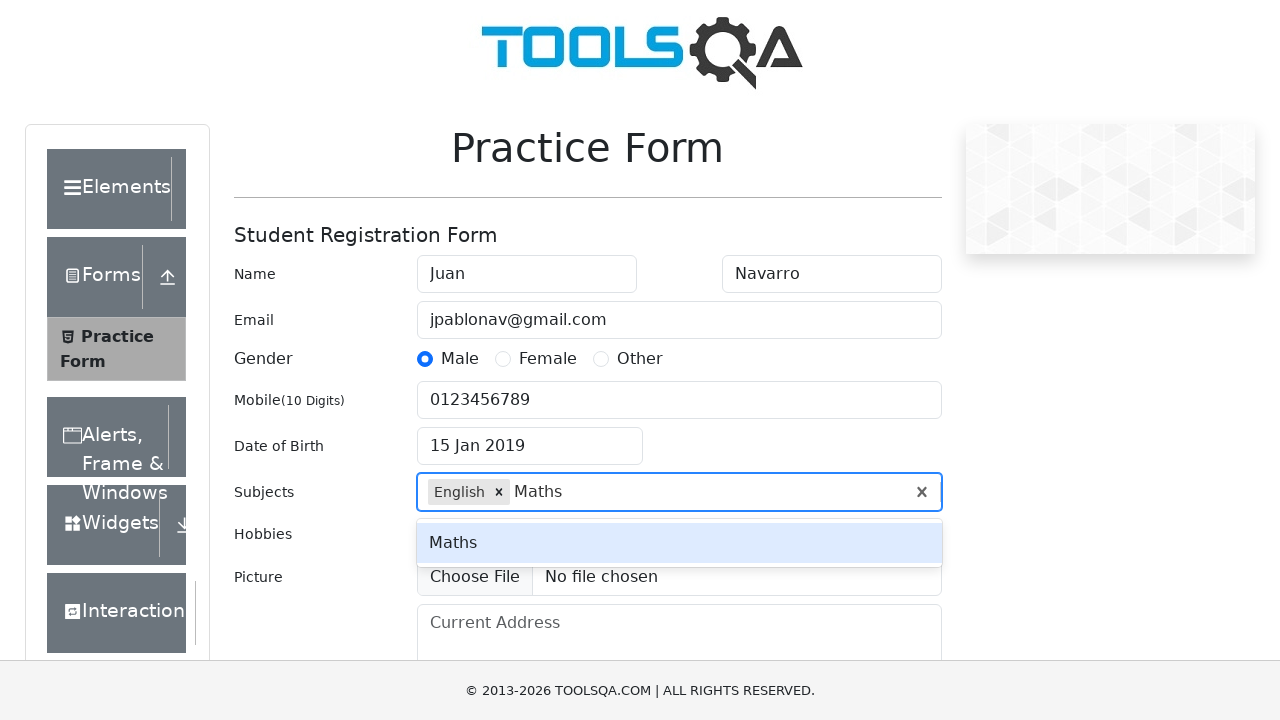

Waited 500ms for subject input processing
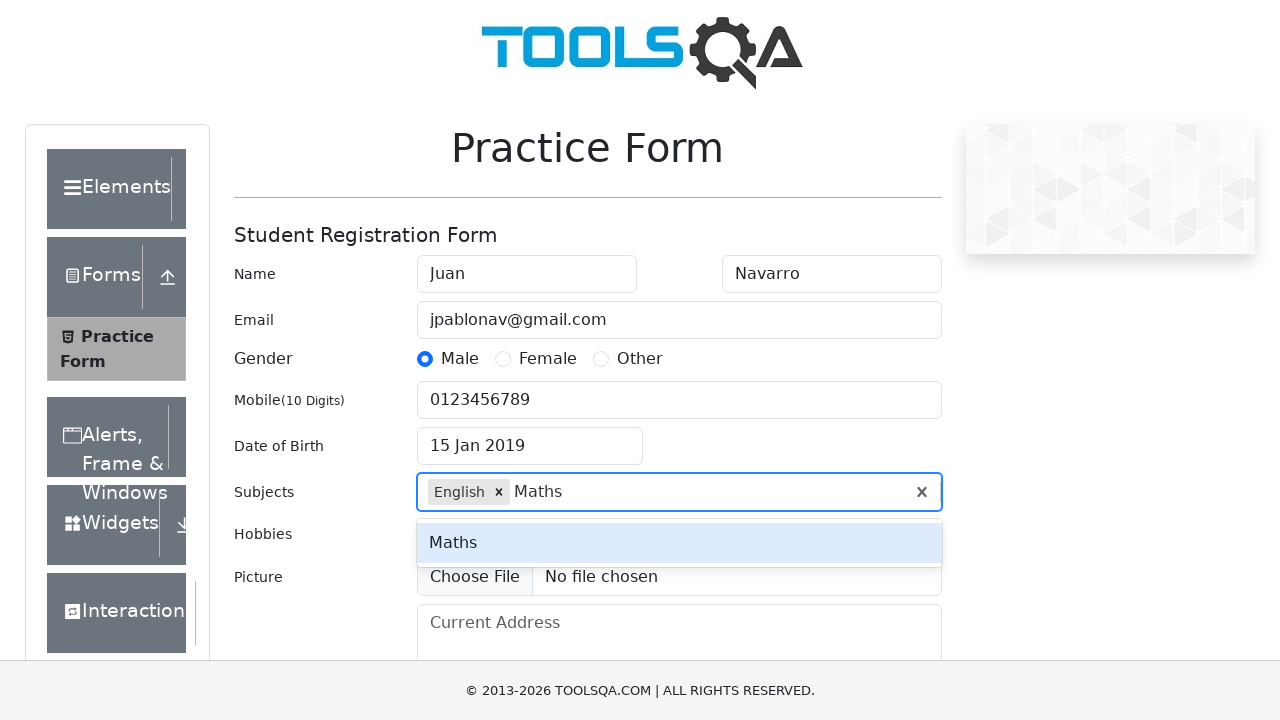

Pressed Enter to add 'Maths' subject on #subjectsInput
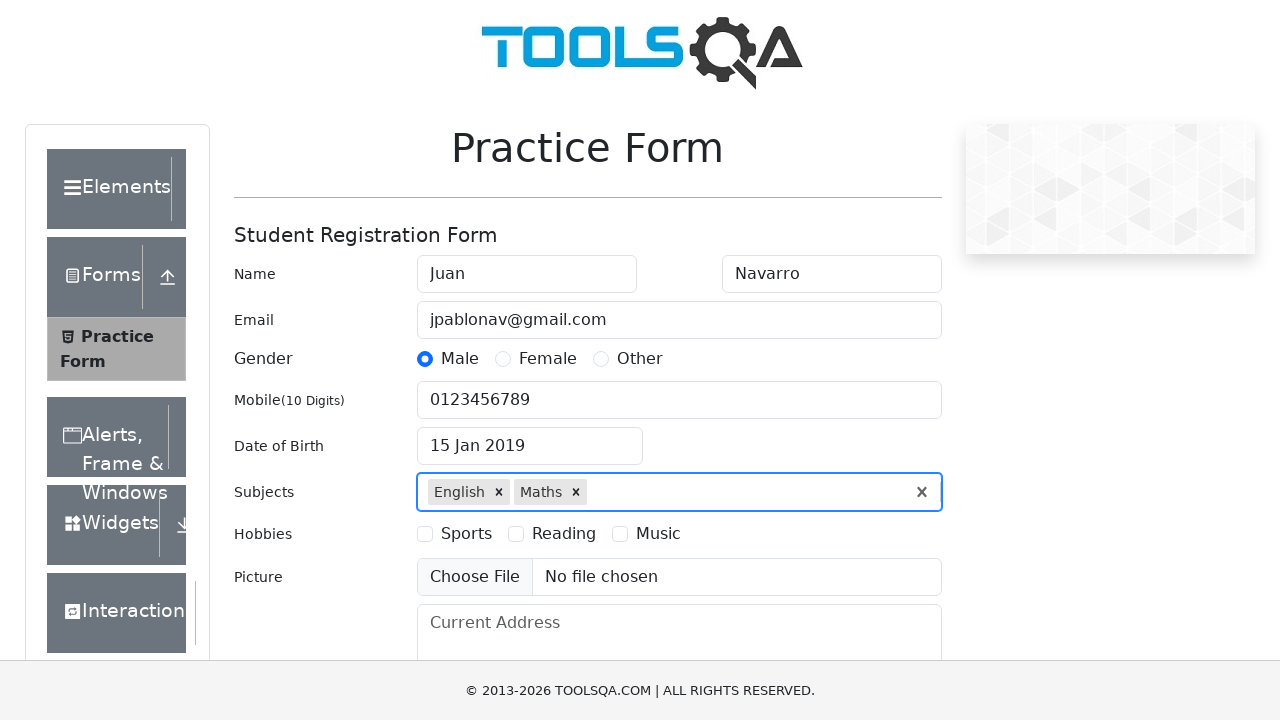

Selected first hobby checkbox at (466, 534) on label[for='hobbies-checkbox-1']
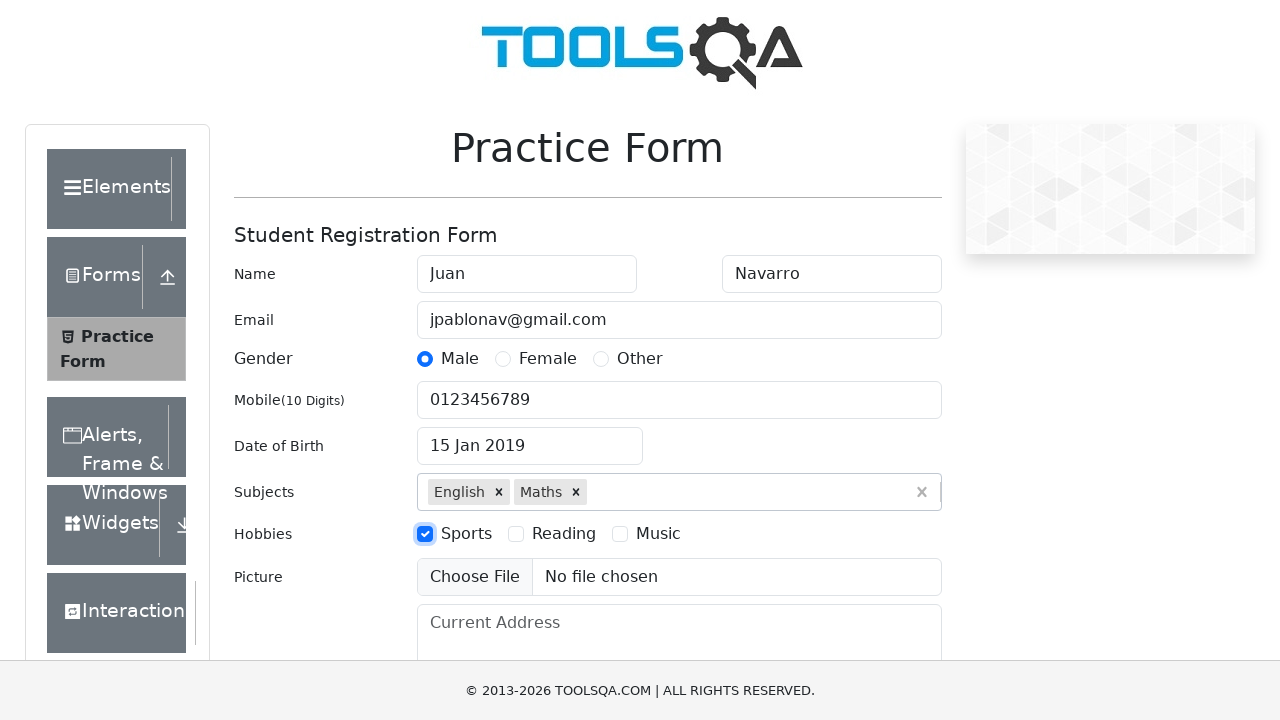

Selected third hobby checkbox at (658, 534) on label[for='hobbies-checkbox-3']
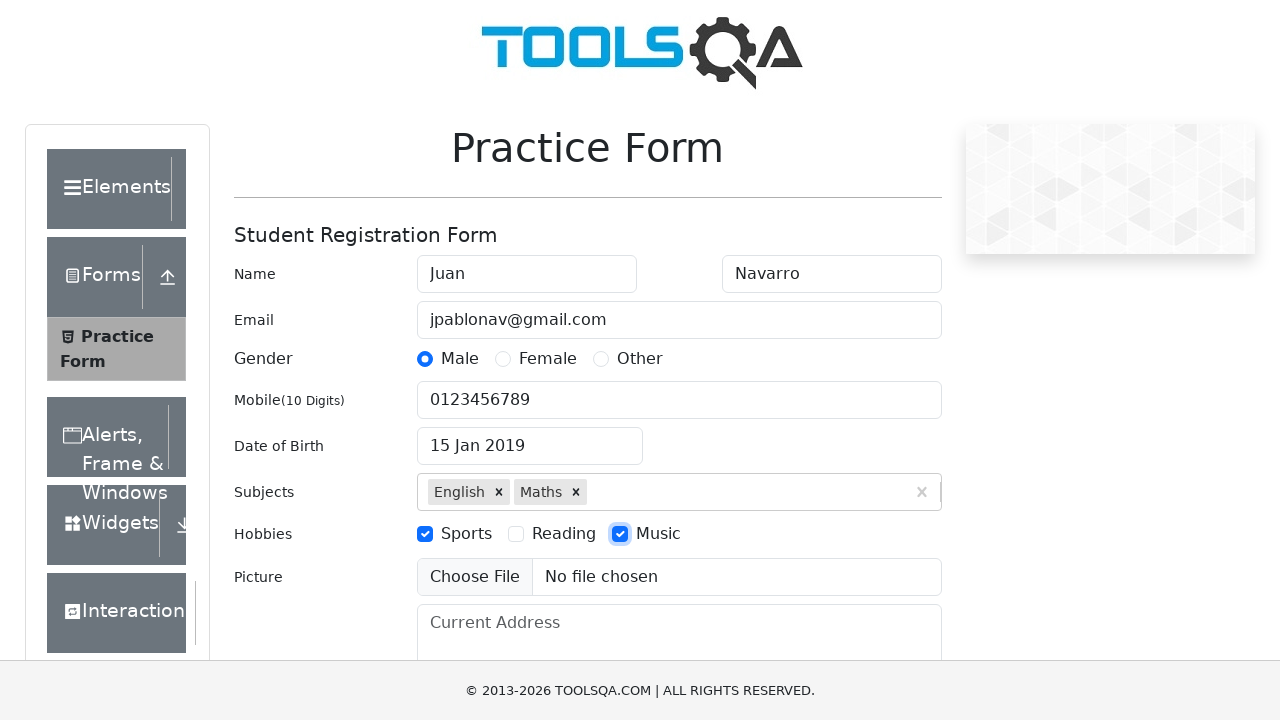

Set upload picture input files
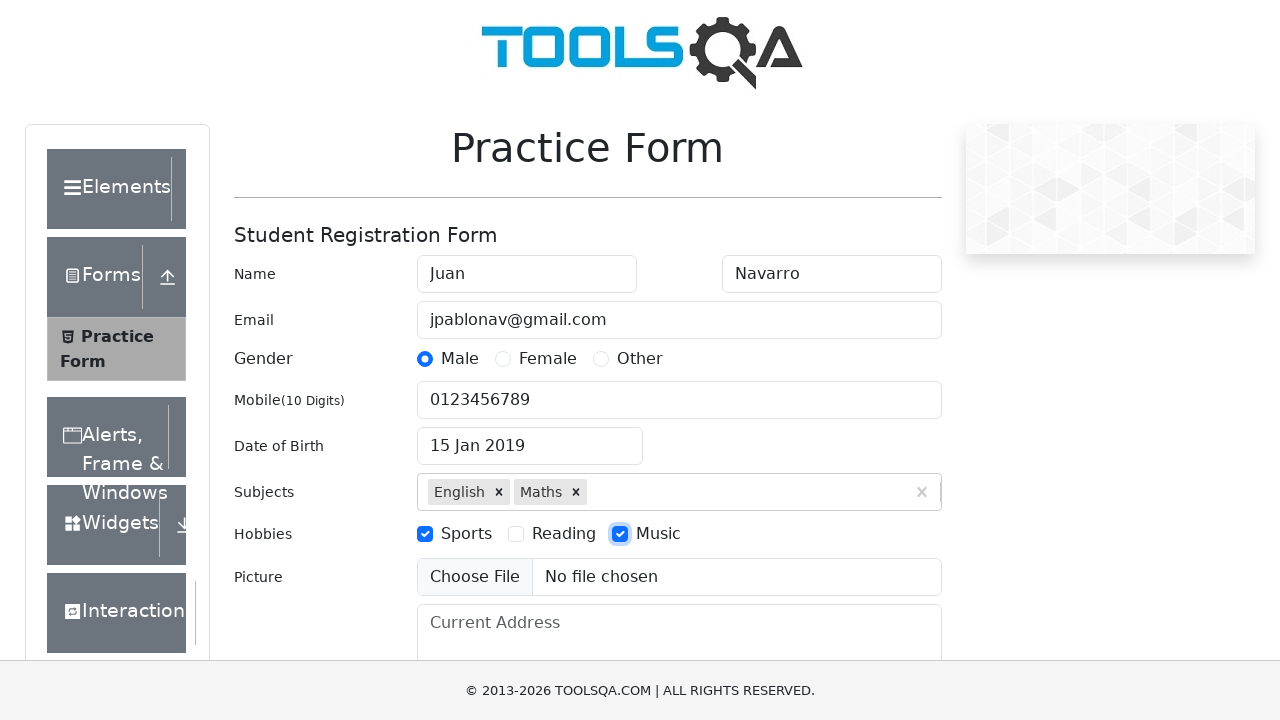

Filled current address field with 'Insertando direccion' on textarea[id='currentAddress']
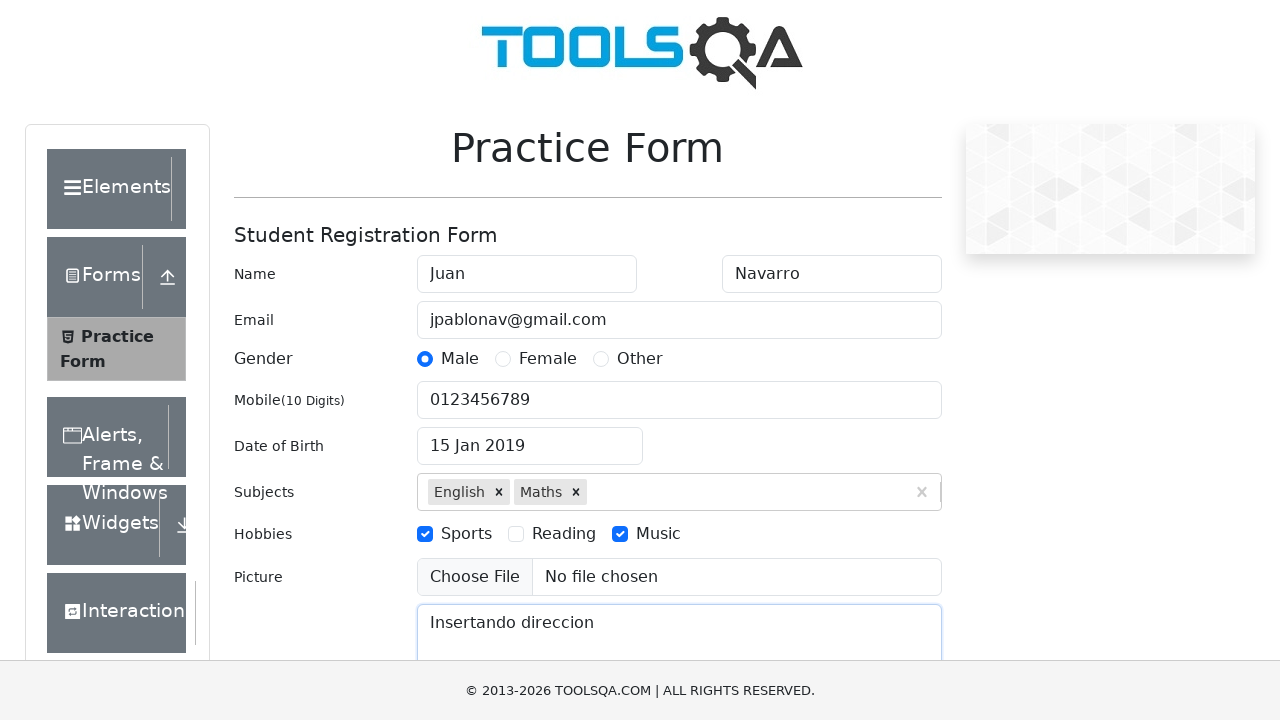

Scrolled state input into view
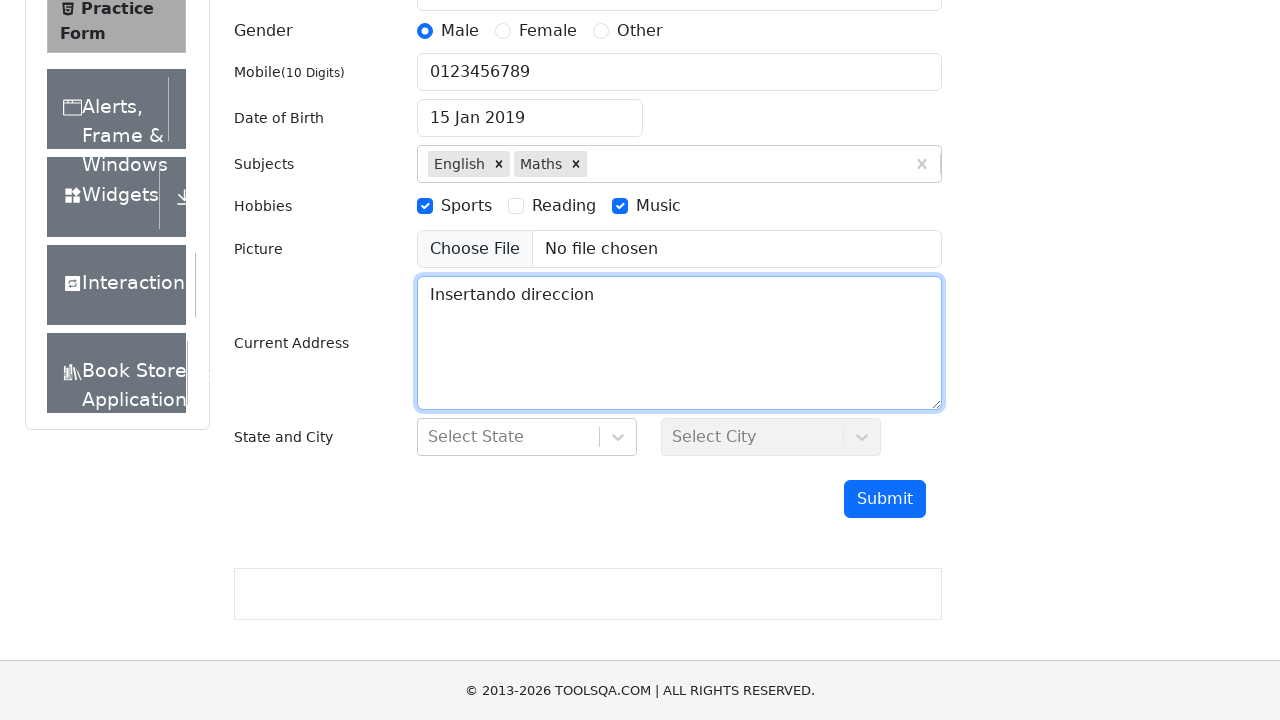

Filled state input with 'Haryana' on #react-select-3-input
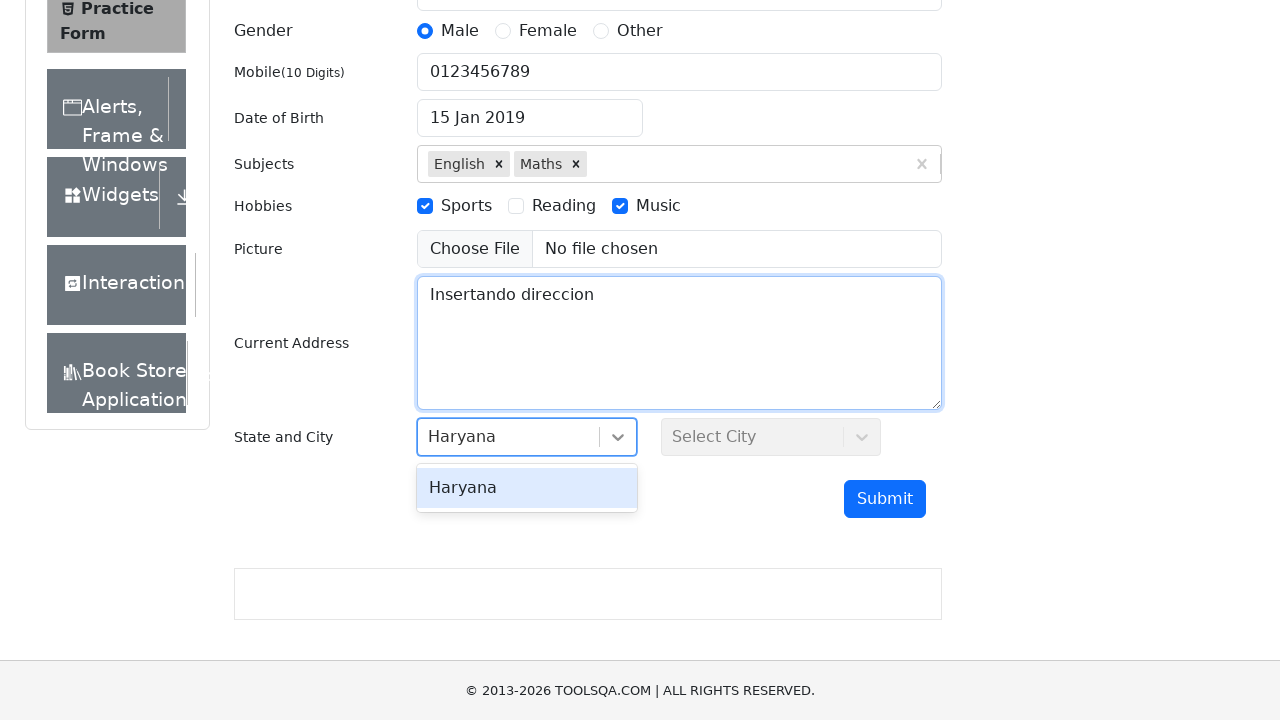

Waited 500ms for state selection processing
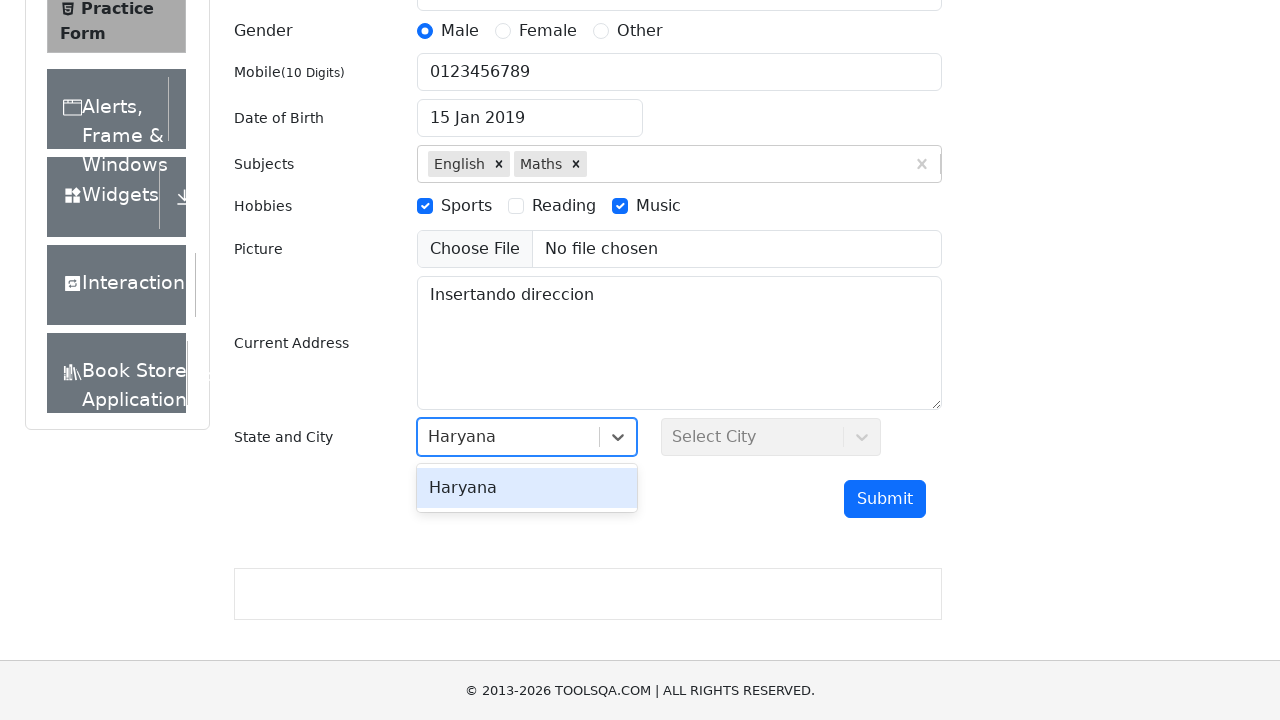

Pressed Enter to select 'Haryana' state on #react-select-3-input
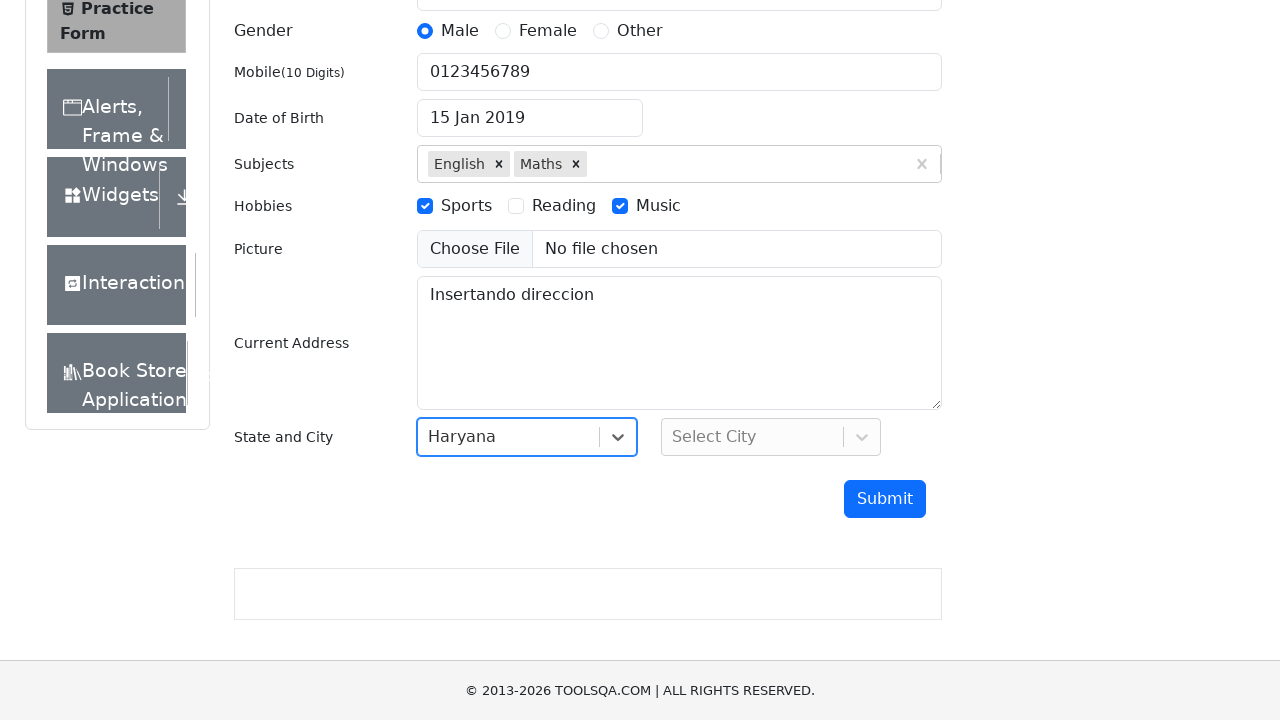

Waited 1000ms for city dropdown to load
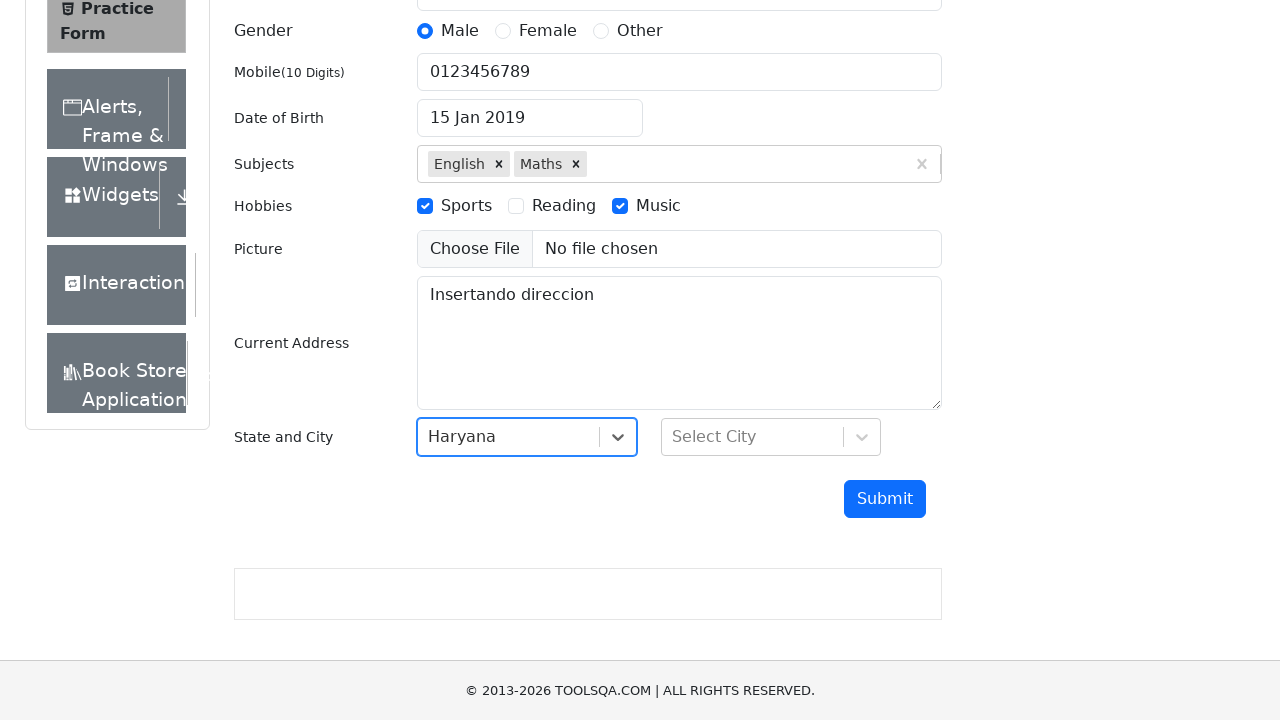

Filled city input with 'Karnal' on #react-select-4-input
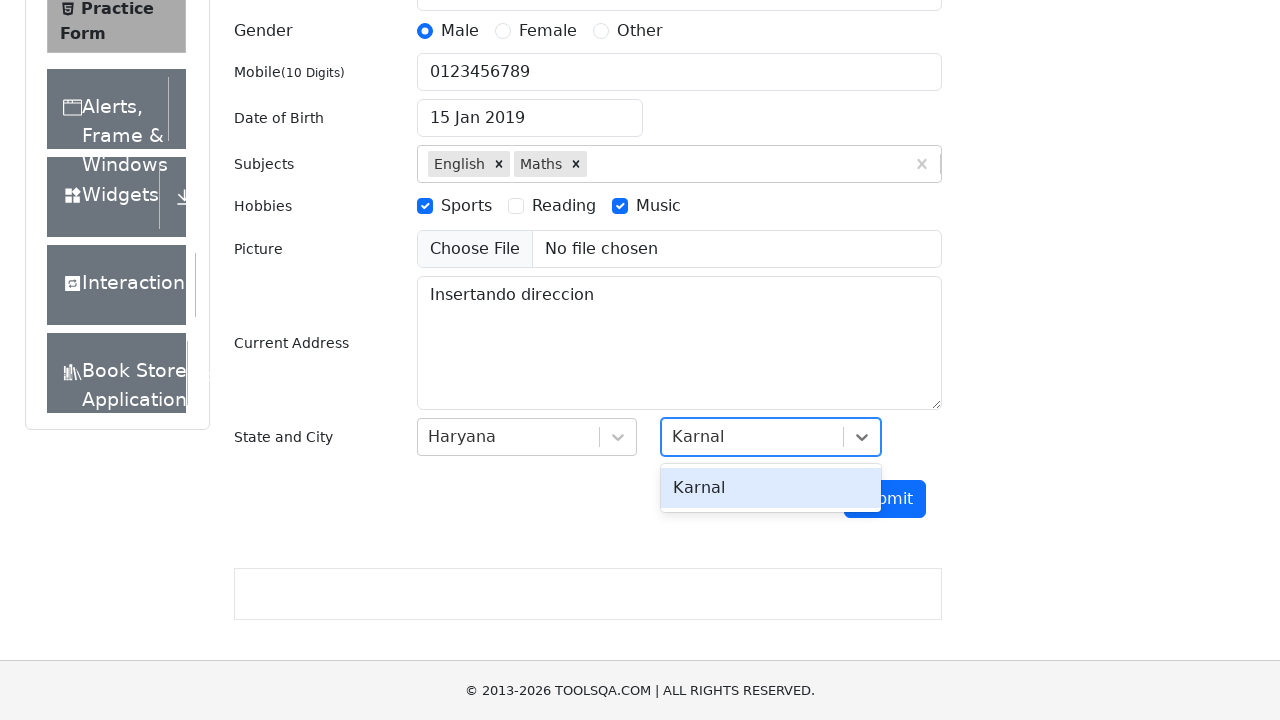

Waited 500ms for city selection processing
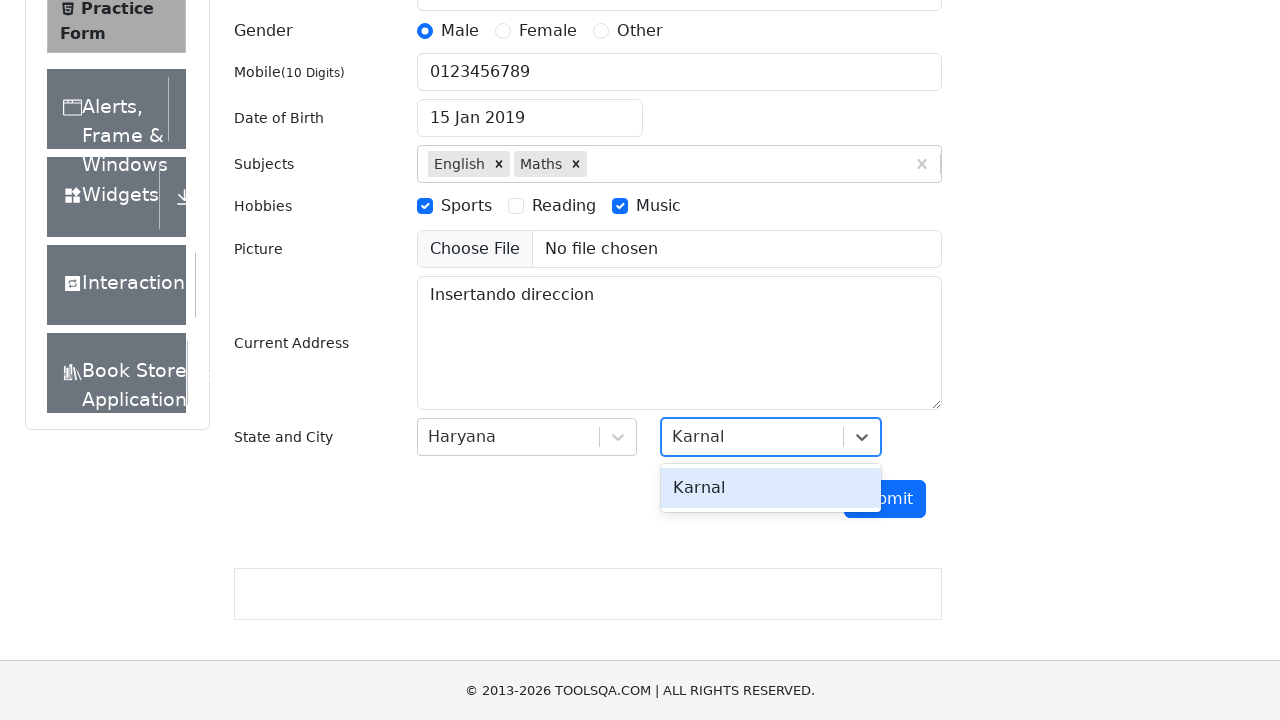

Pressed Enter to select 'Karnal' city on #react-select-4-input
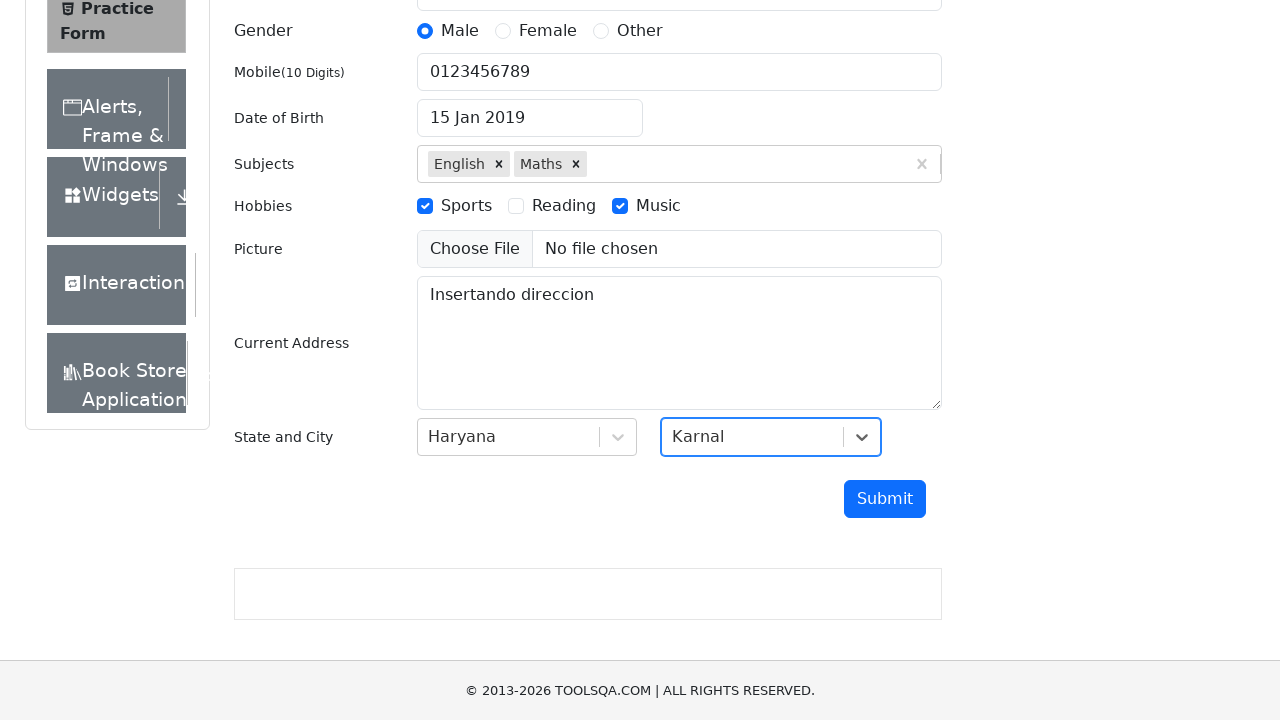

Scrolled submit button into view
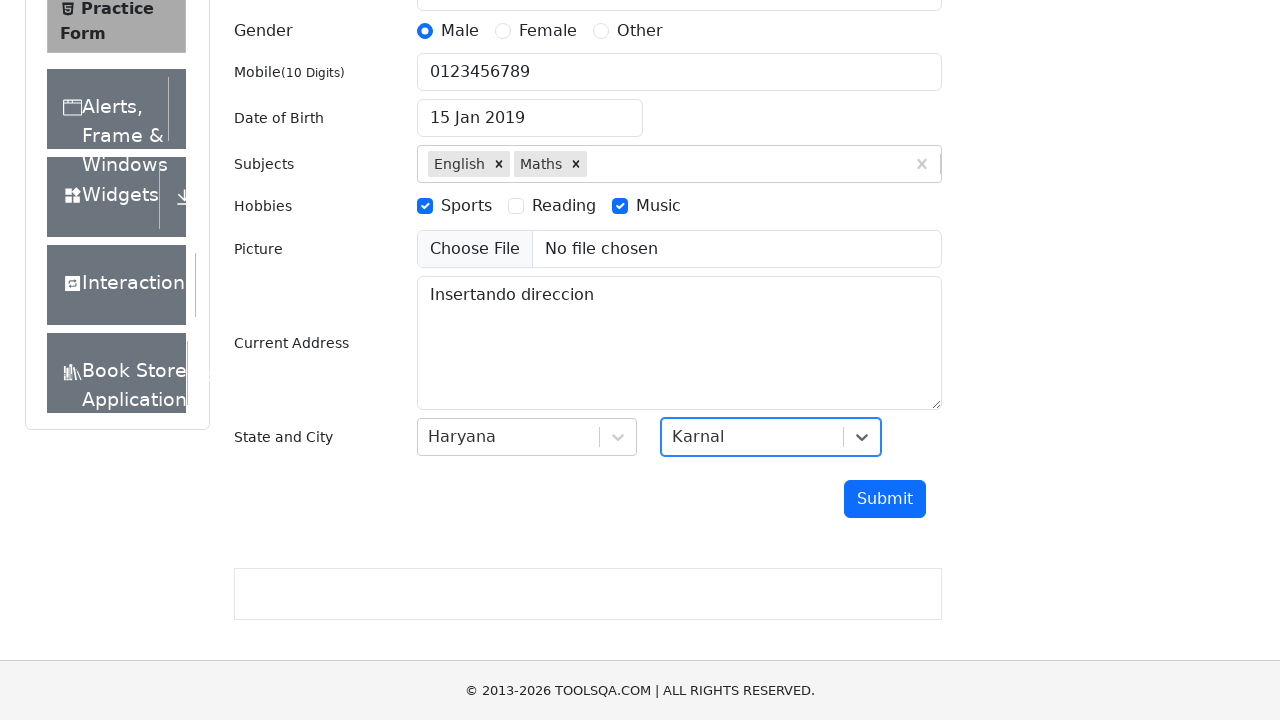

Clicked submit button to submit form at (885, 499) on button[id='submit']
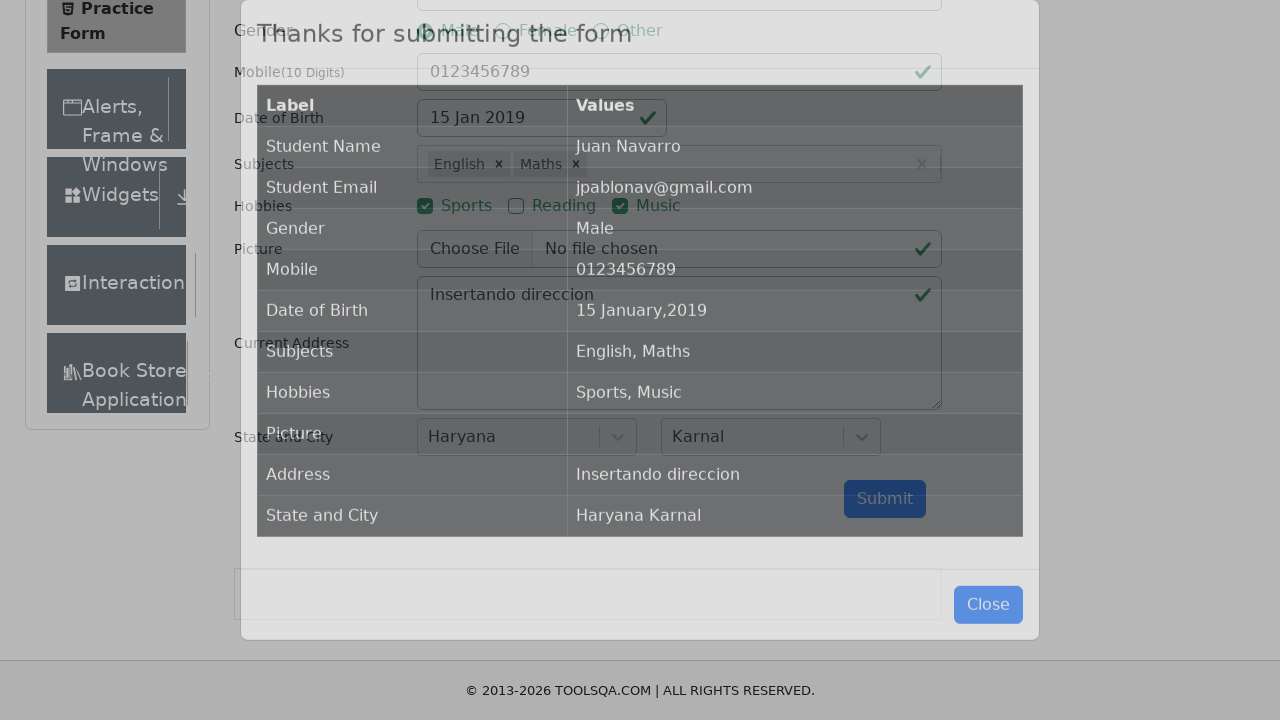

Form submission confirmation modal appeared
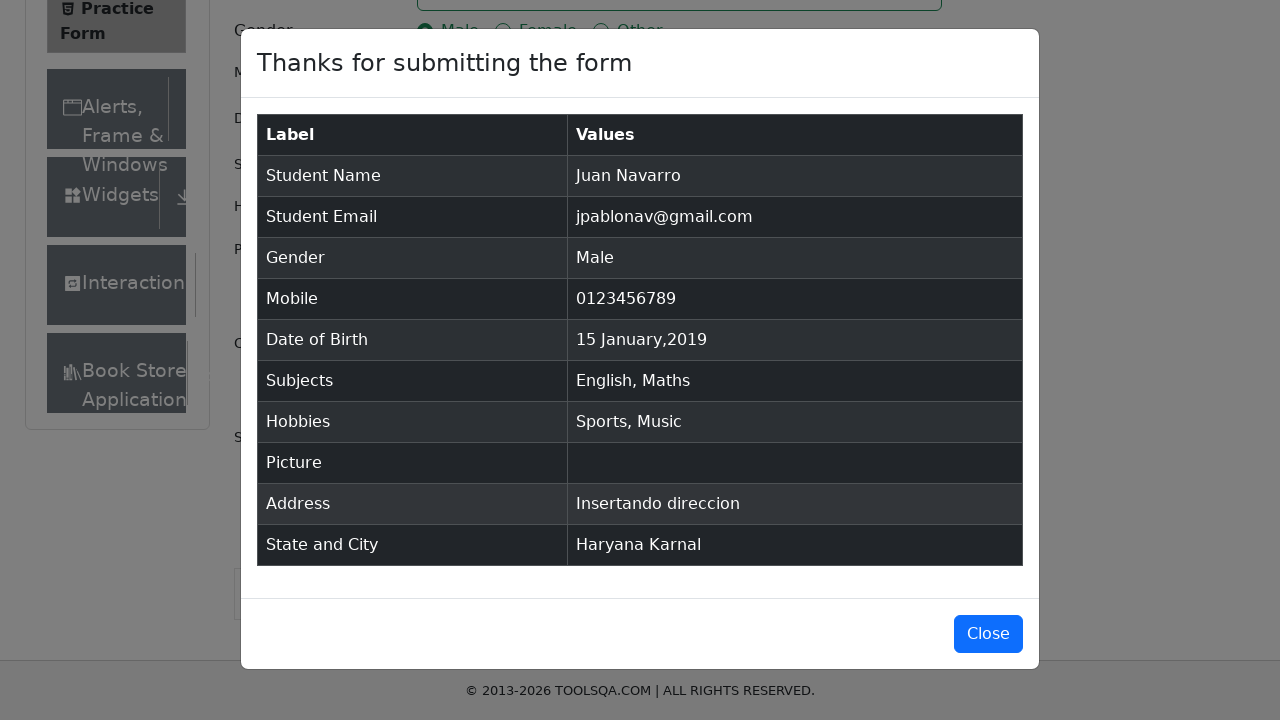

Scrolled close modal button into view
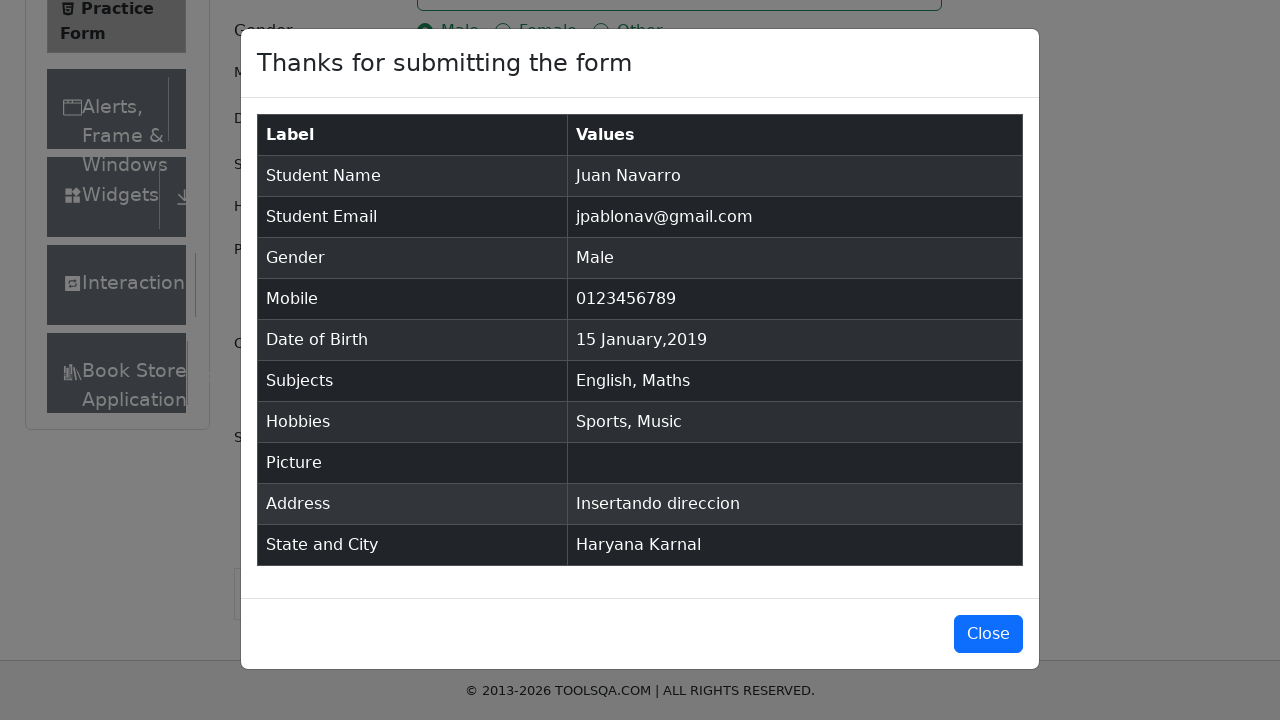

Clicked close button to close confirmation modal at (988, 634) on button[id='closeLargeModal']
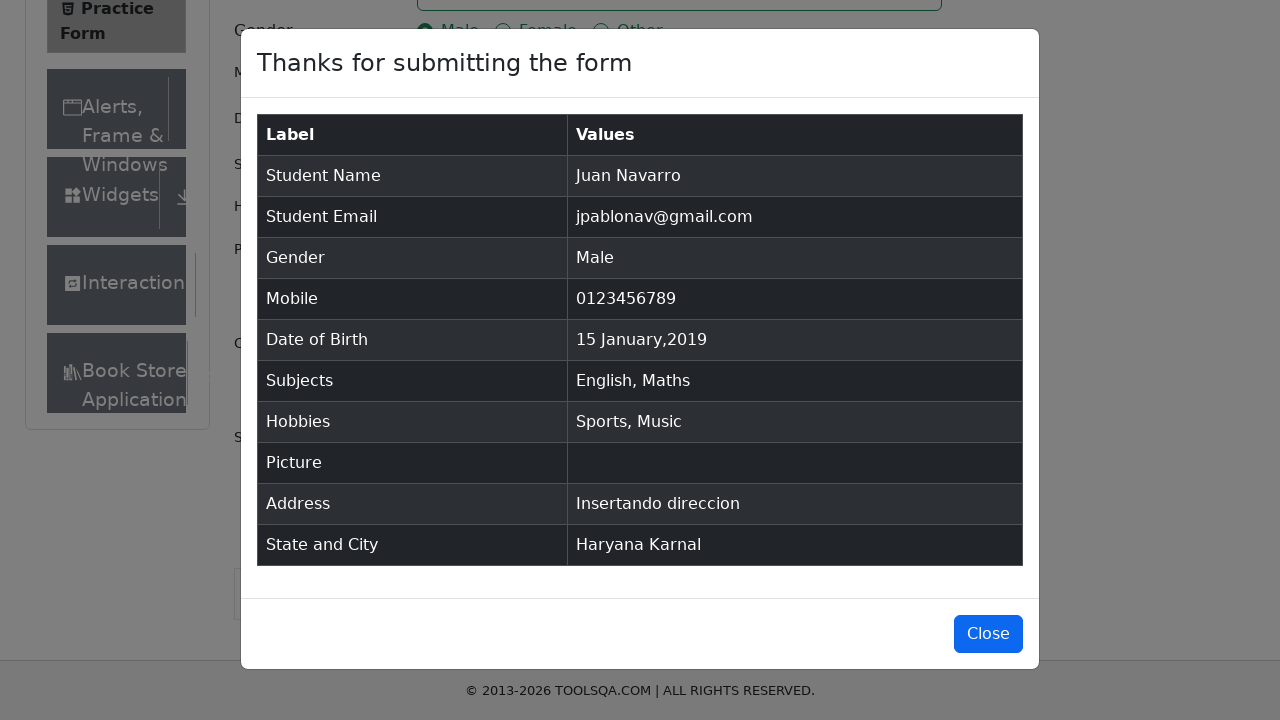

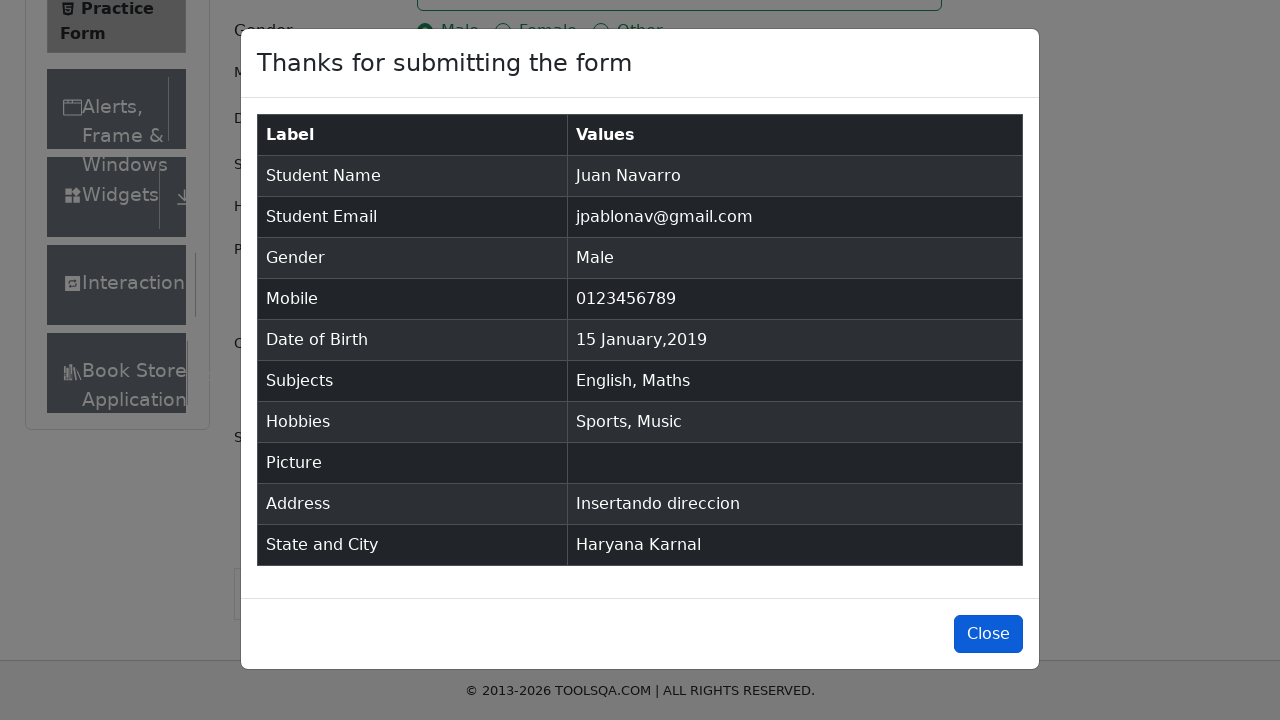